Tests the jQuery UI color picker slider by switching to the demo iframe and dragging the green slider element horizontally to change its value.

Starting URL: http://jqueryui.com/slider/#colorpicker

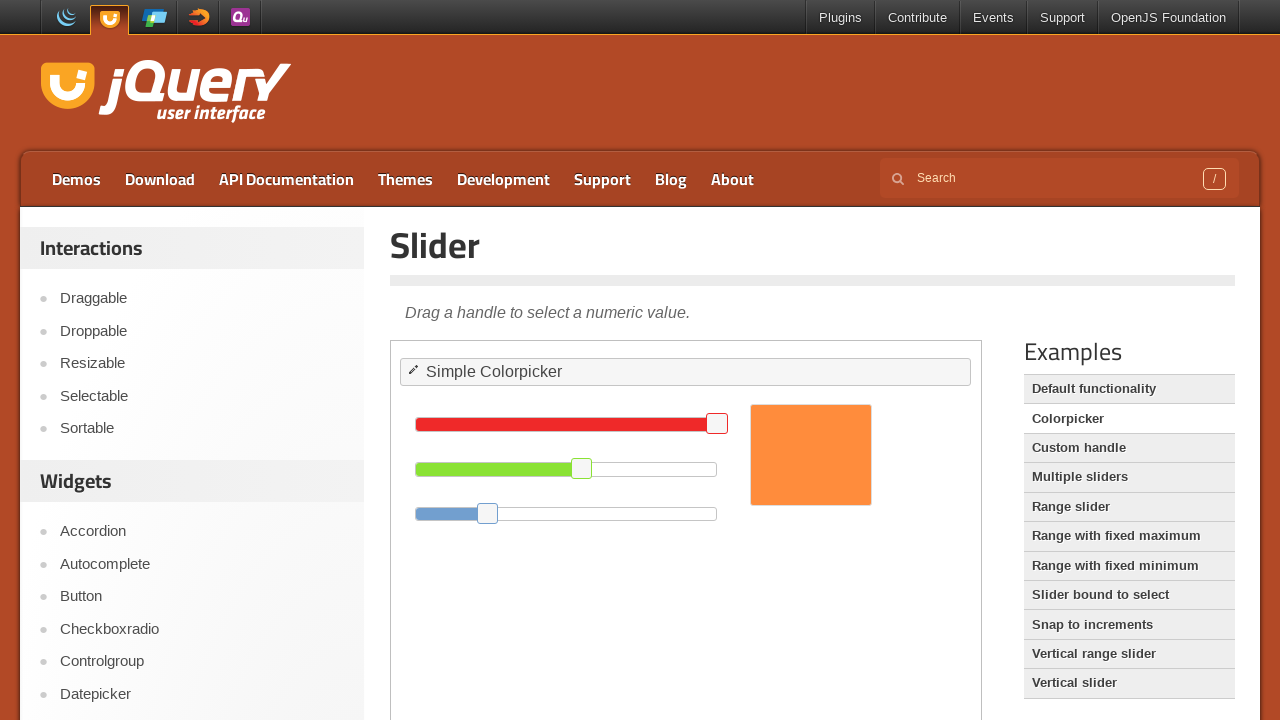

Located the demo iframe
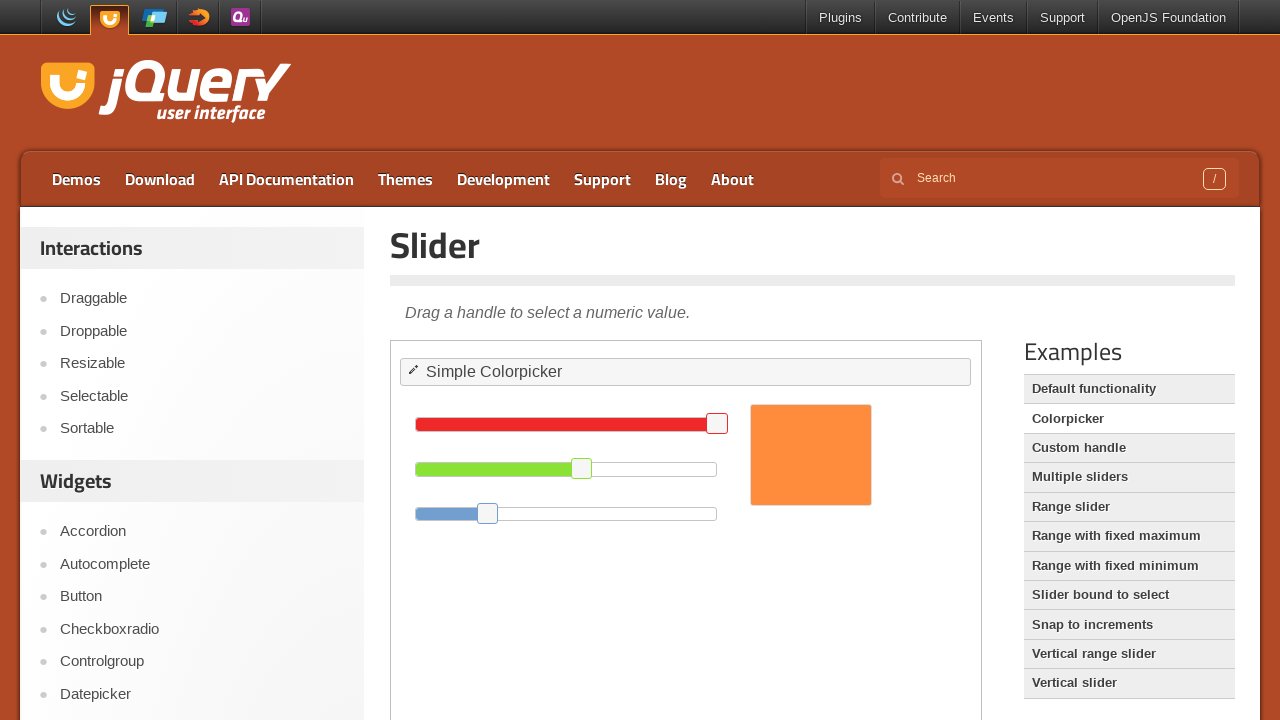

Located the green slider handle element
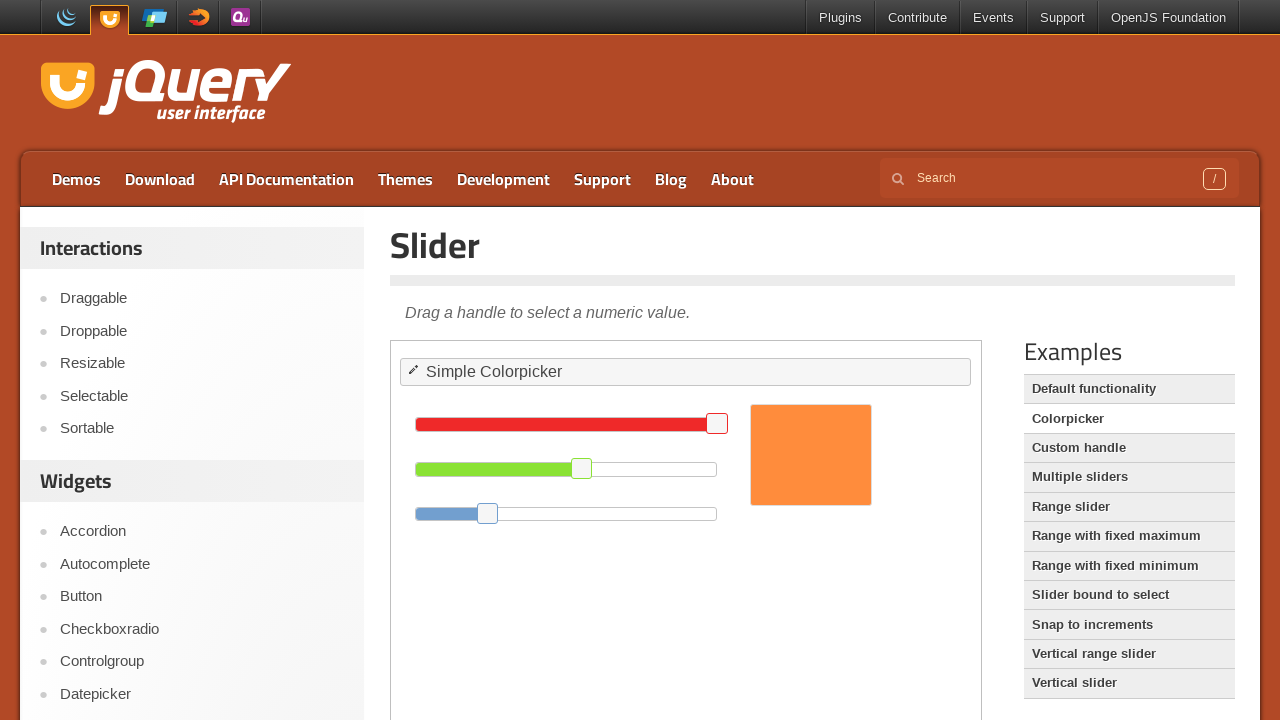

Green slider became visible
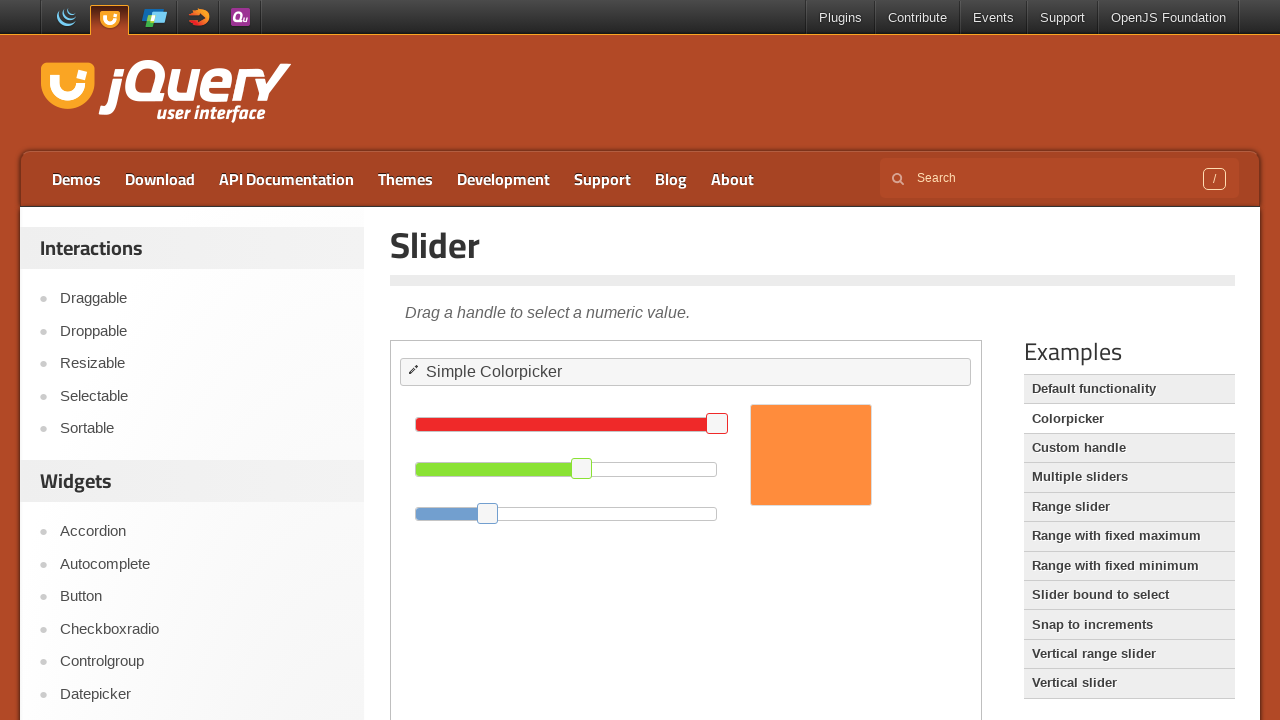

Retrieved bounding box of the green slider
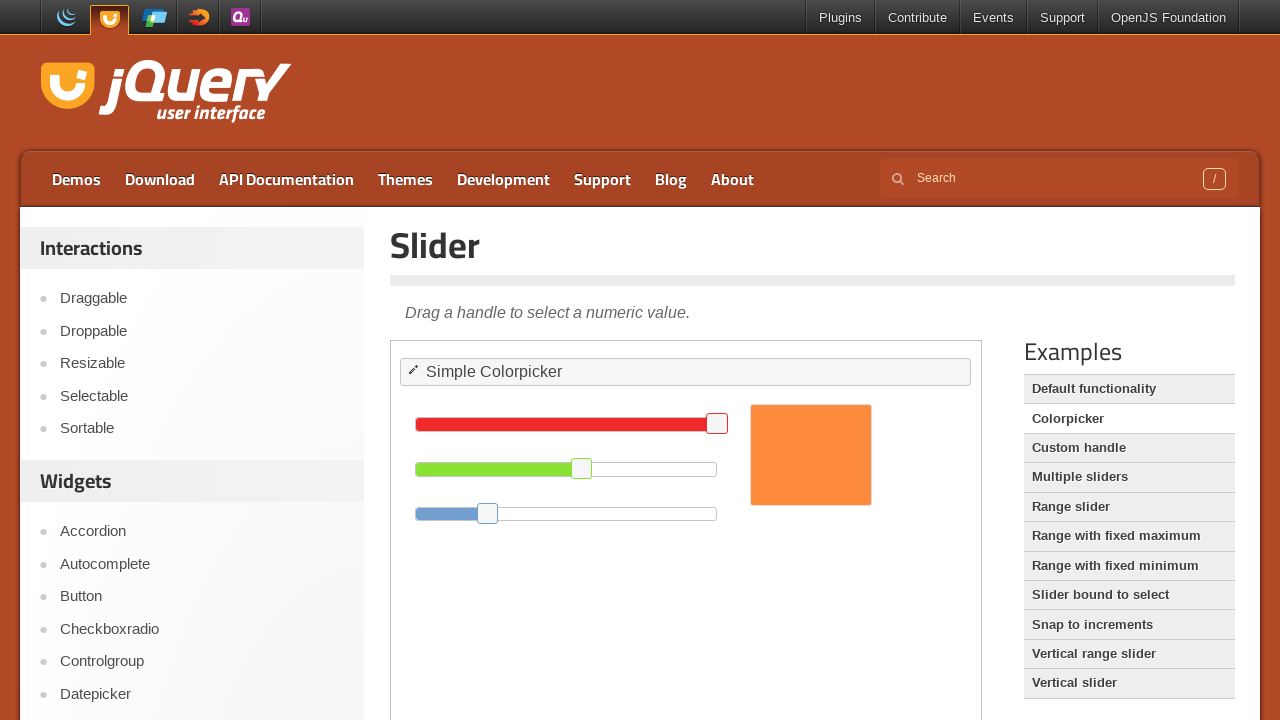

Dragged the green slider 80 pixels to the right to change its value at (647, 470)
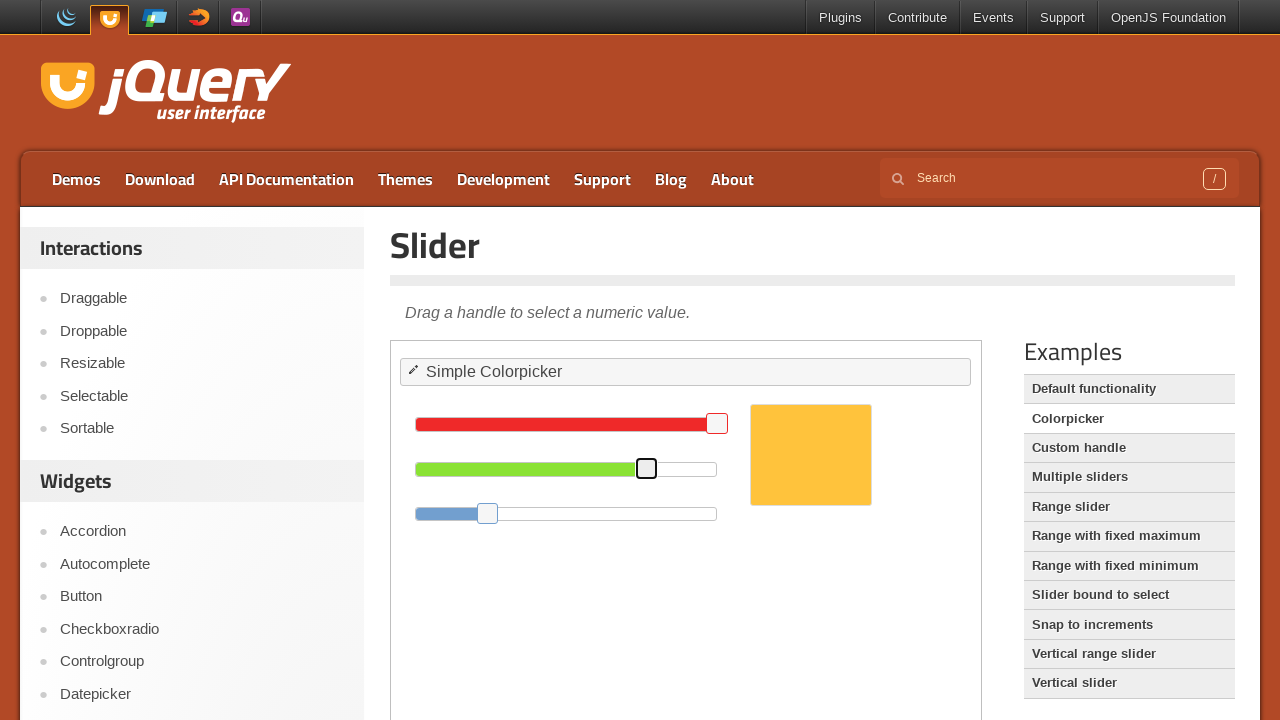

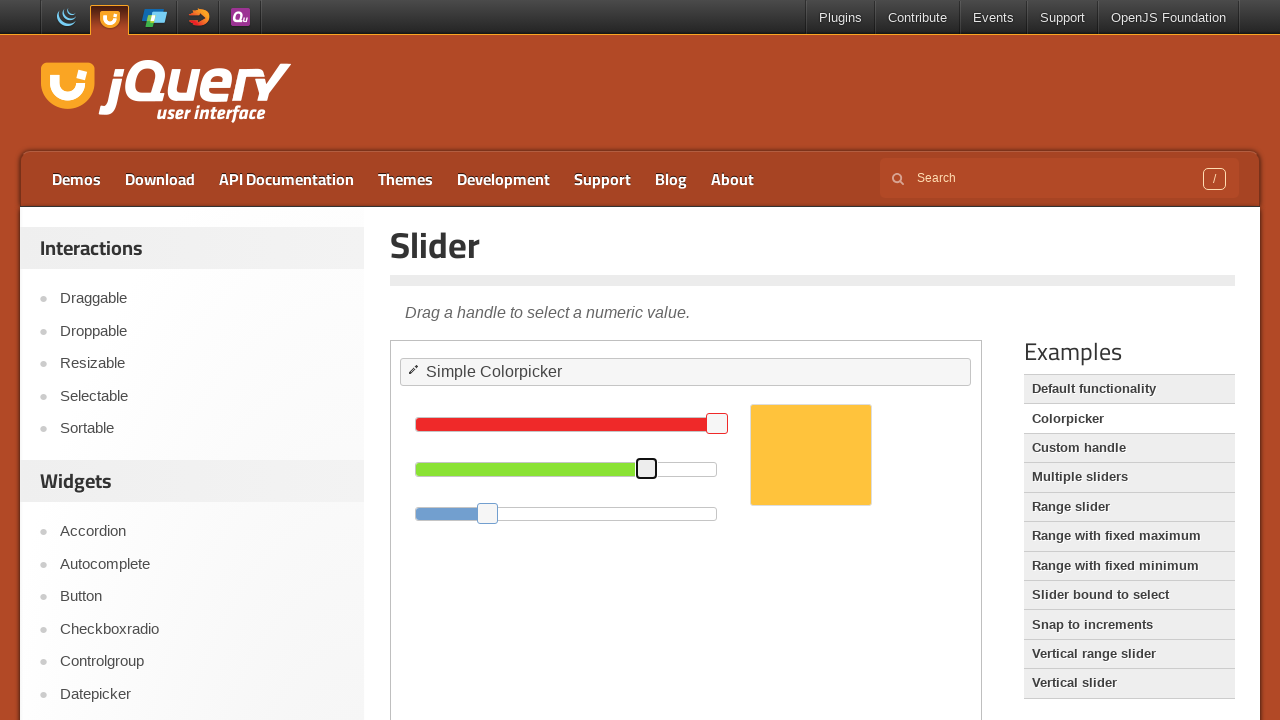